Tests dragging an element by a specific offset (100px right and 100px down) within an iframe on the jQuery UI draggable demo page

Starting URL: https://jqueryui.com/draggable/

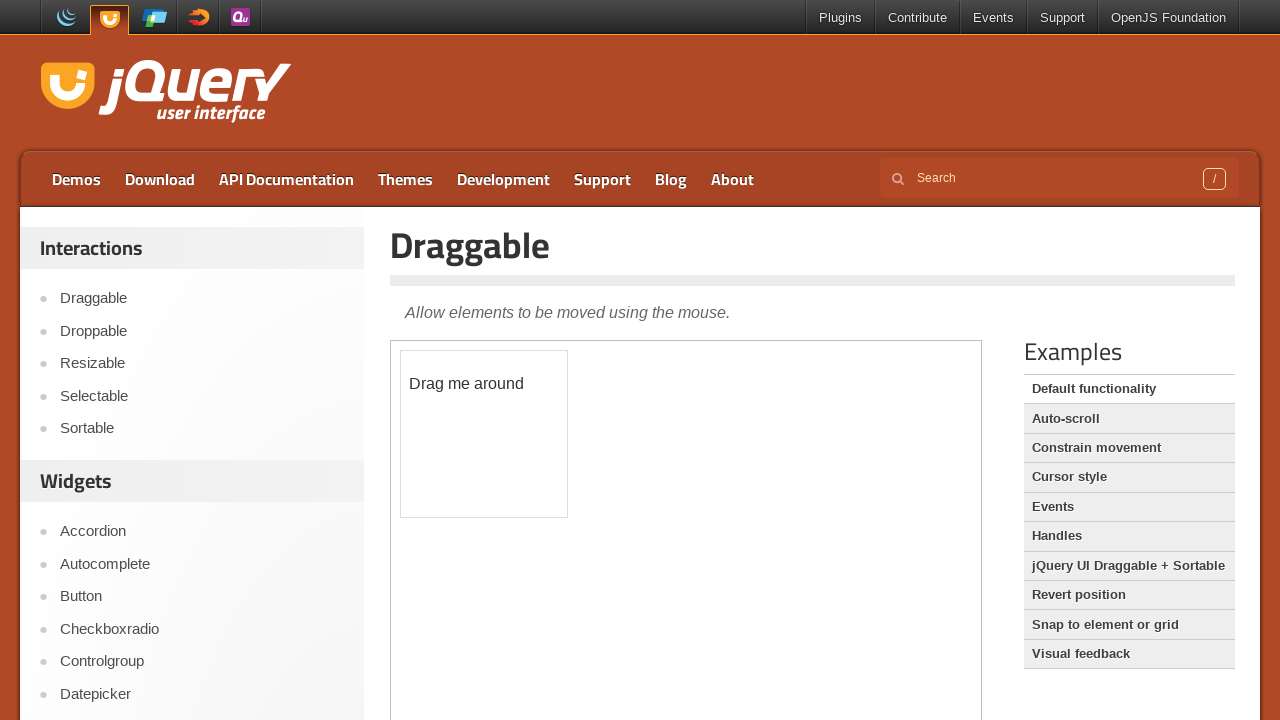

Located the iframe containing the draggable demo
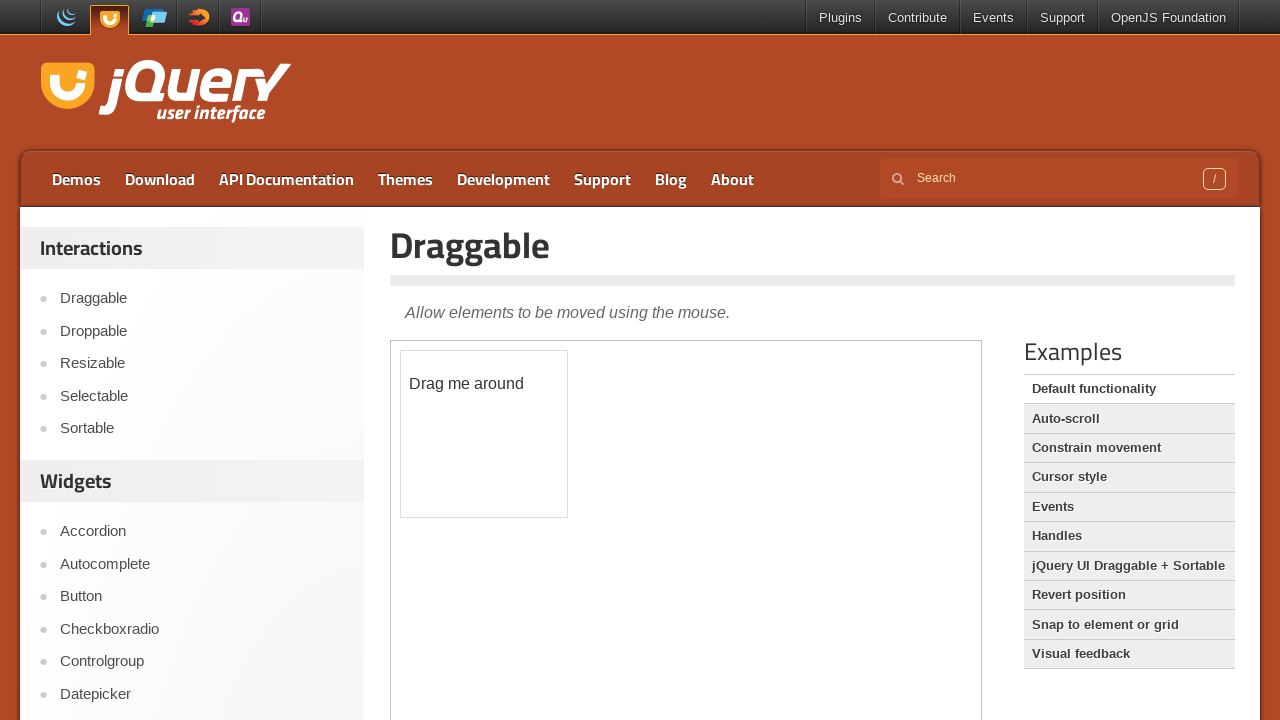

Located the draggable element with ID 'draggable' within the iframe
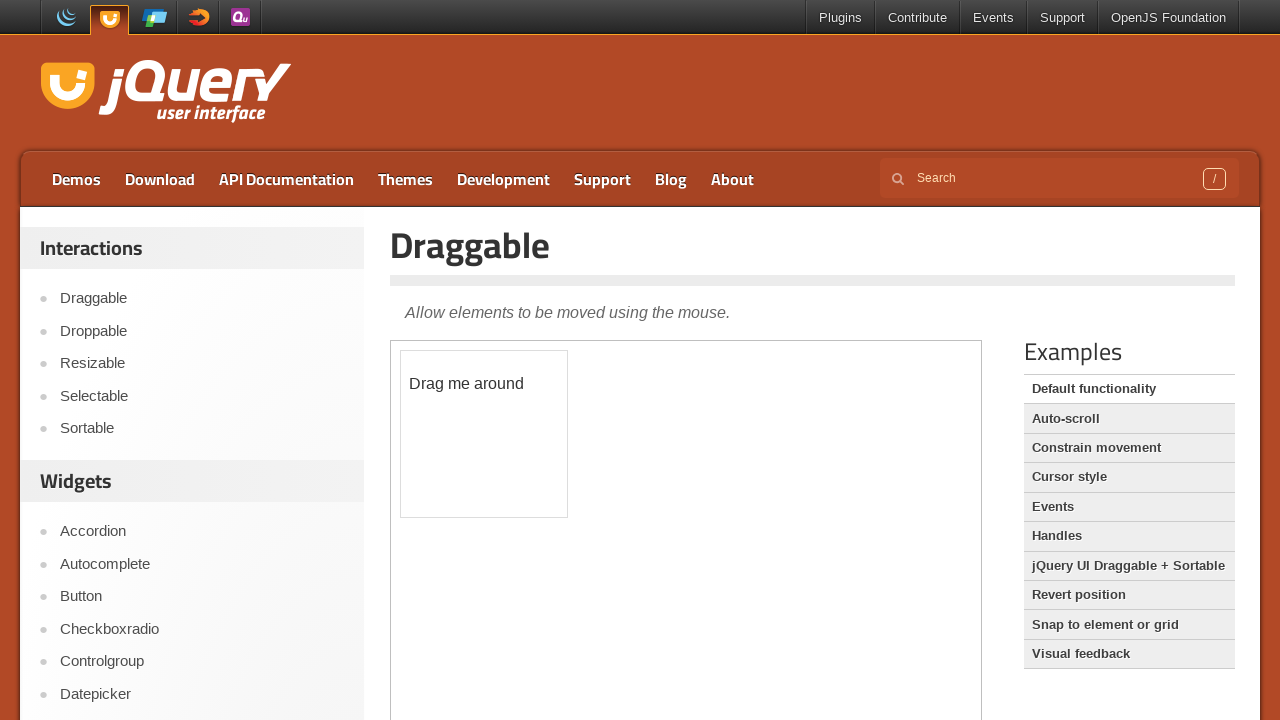

Retrieved bounding box coordinates of the draggable element
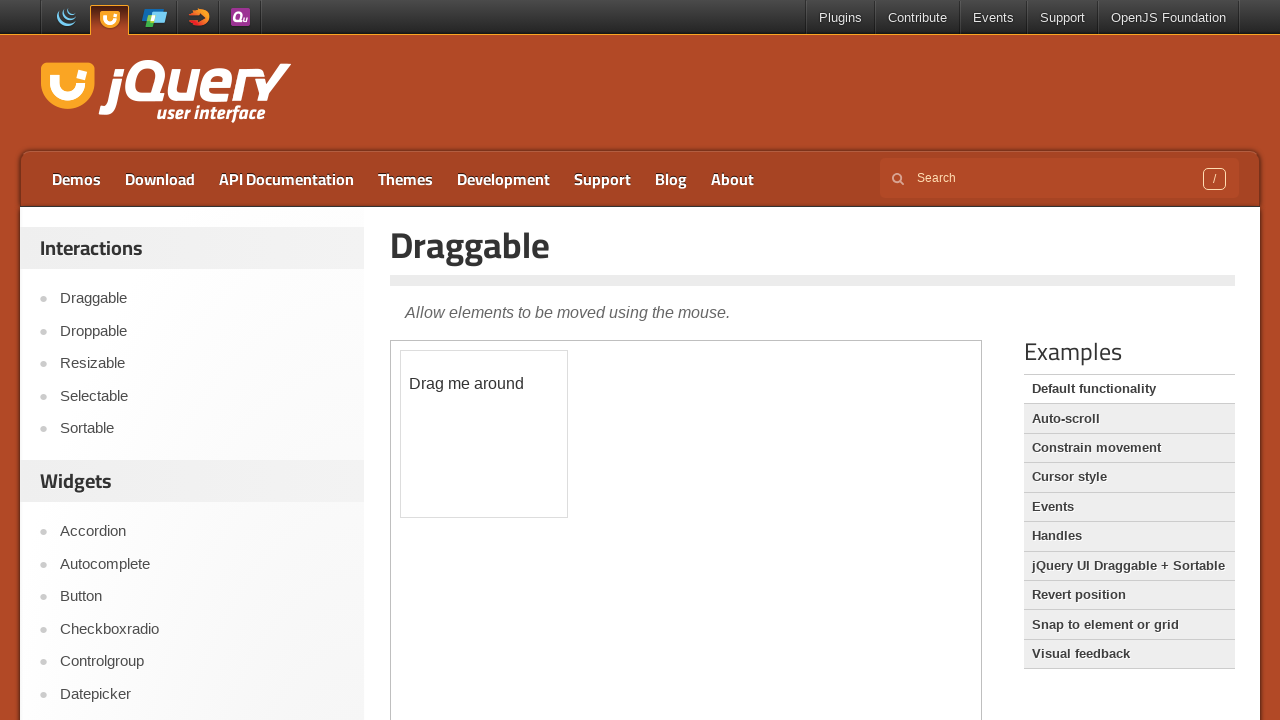

Moved mouse to center of draggable element at (484, 434)
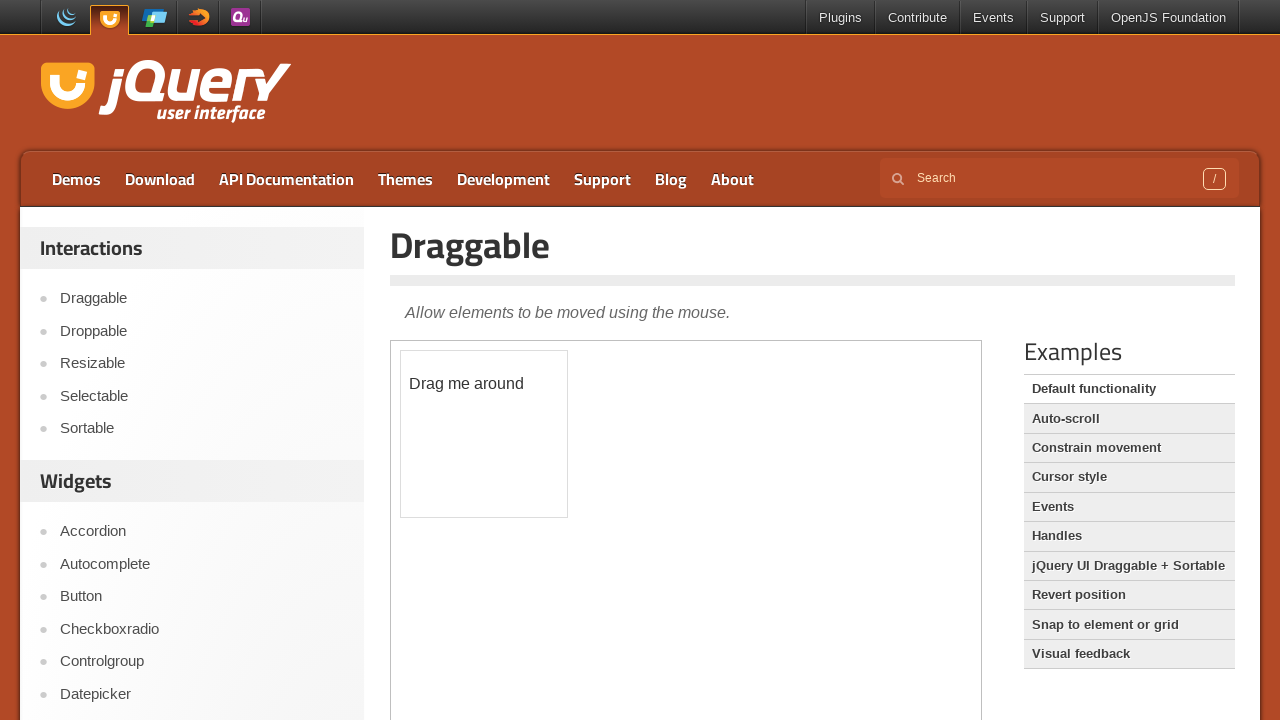

Pressed down mouse button to start drag at (484, 434)
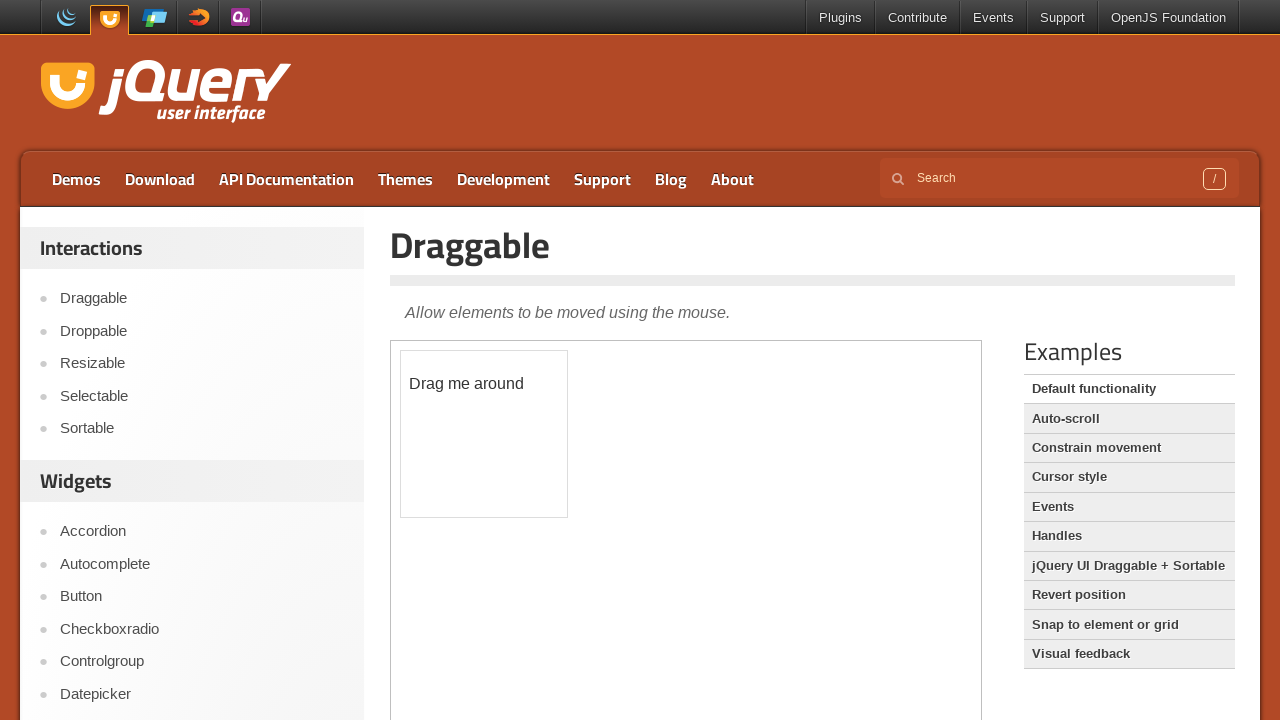

Dragged element 100px right and 100px down at (584, 534)
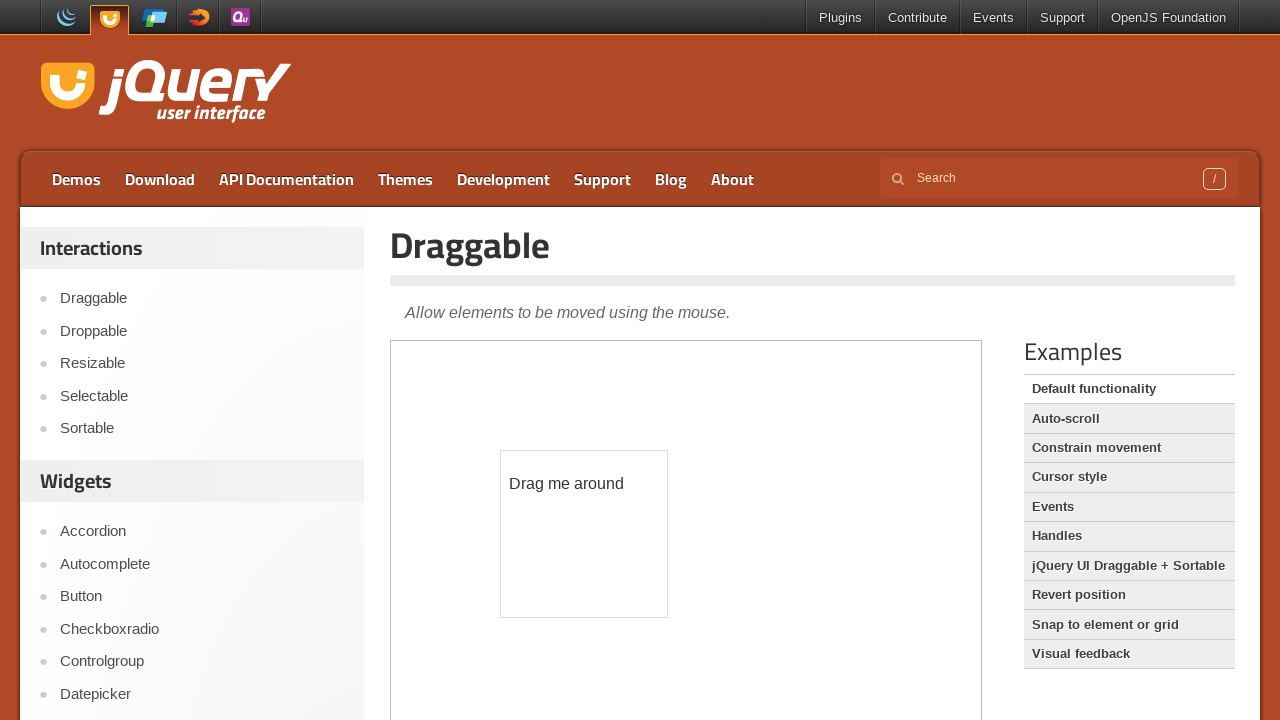

Released mouse button to complete drag operation at (584, 534)
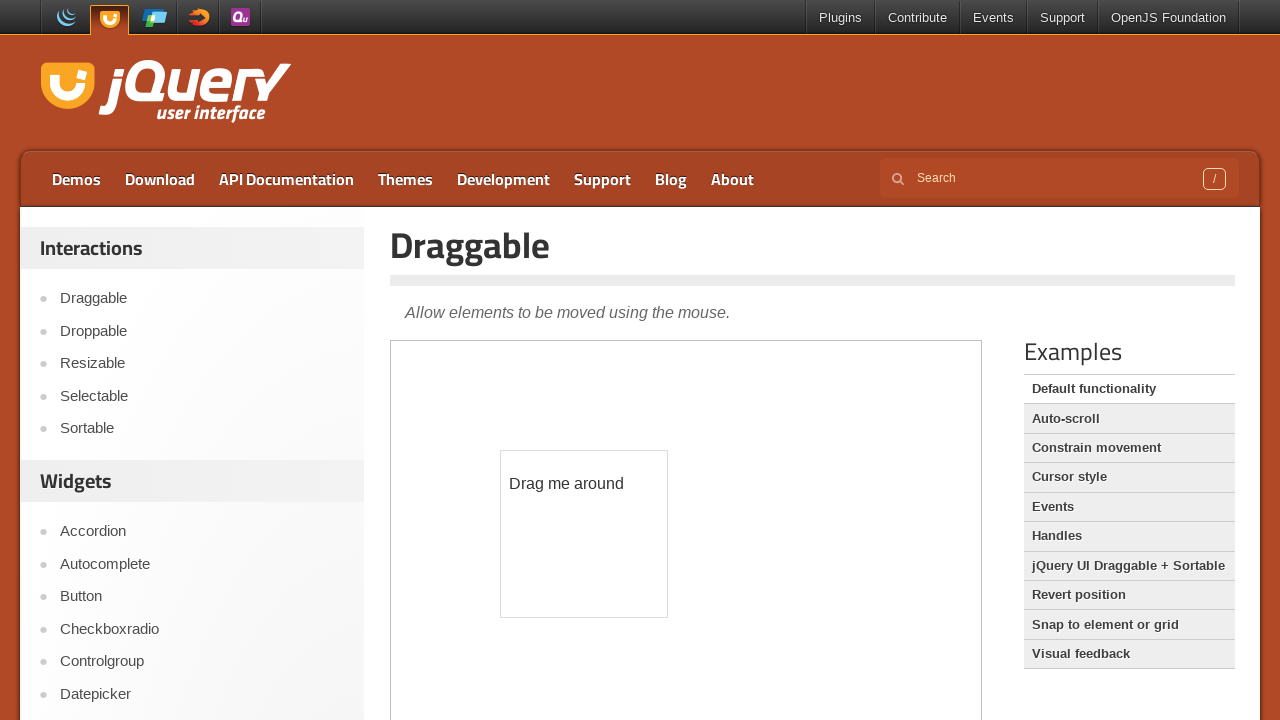

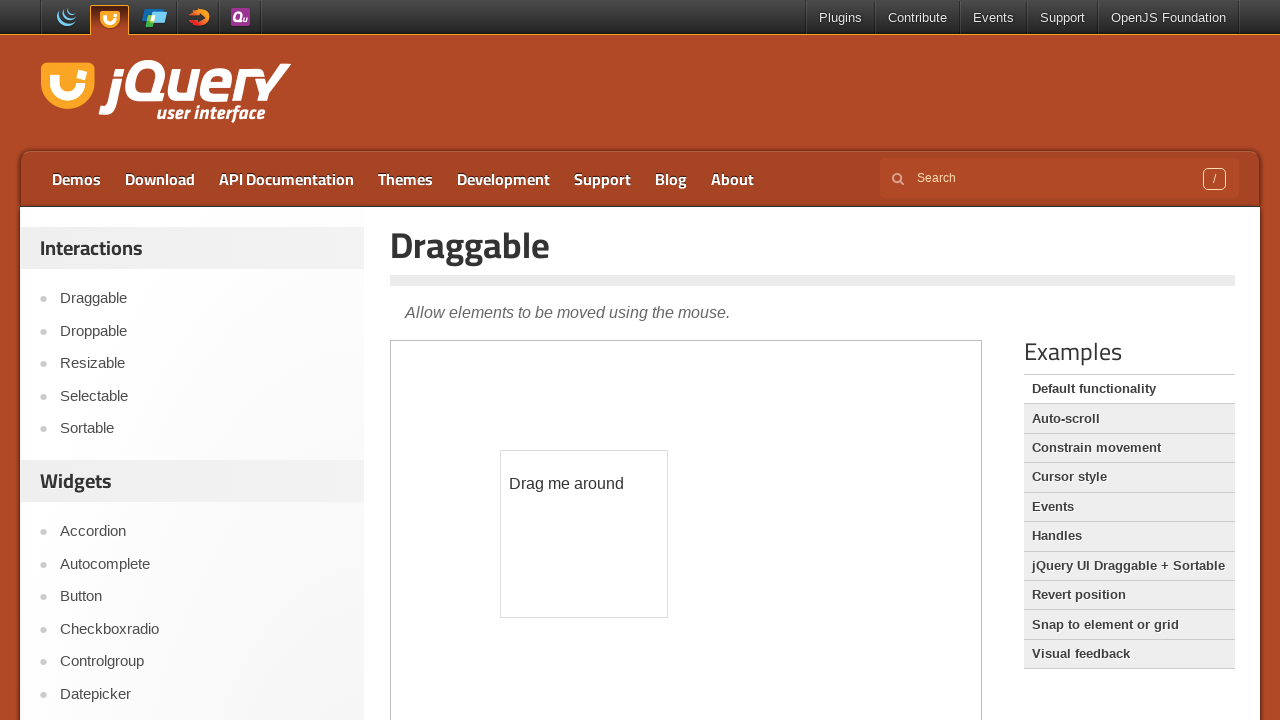